Tests JavaScript alert handling by clicking an alert button, retrieving the alert text, and accepting the alert dialog

Starting URL: https://the-internet.herokuapp.com/javascript_alerts

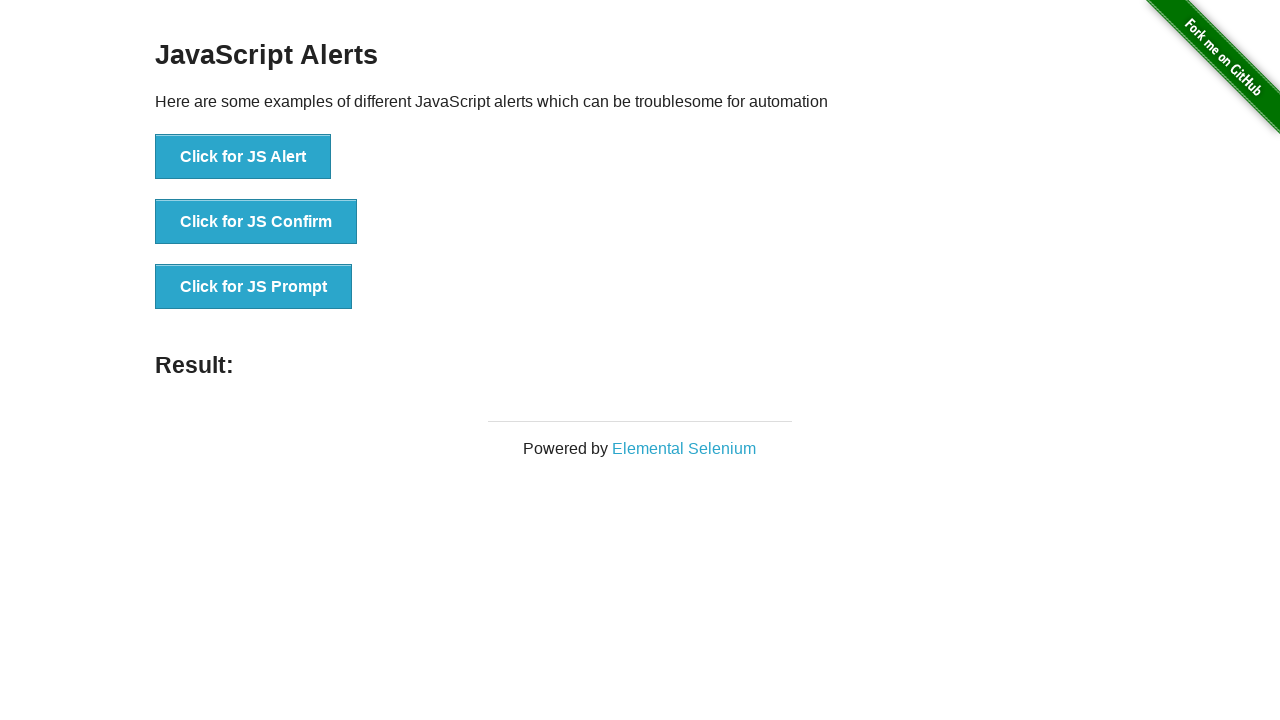

Clicked the JavaScript Alert button at (243, 157) on xpath=//*[@id='content']/div/ul/li[1]/button
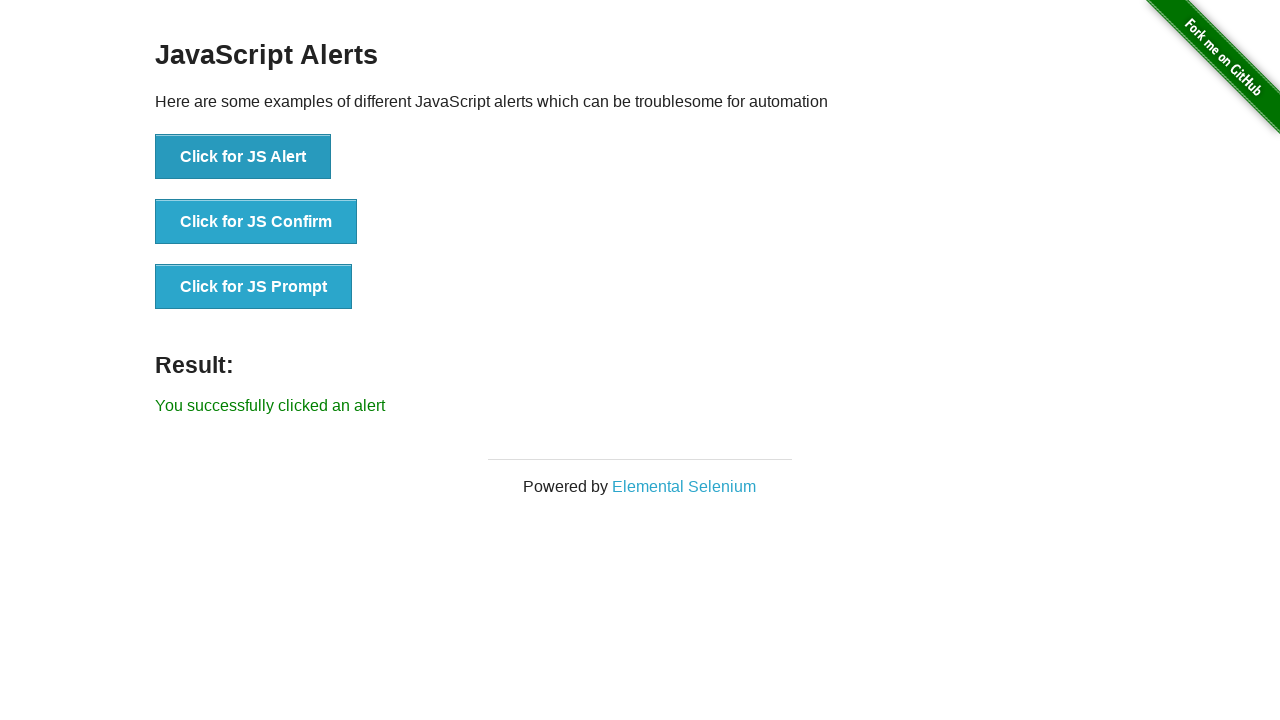

Set up dialog handler to automatically accept alerts
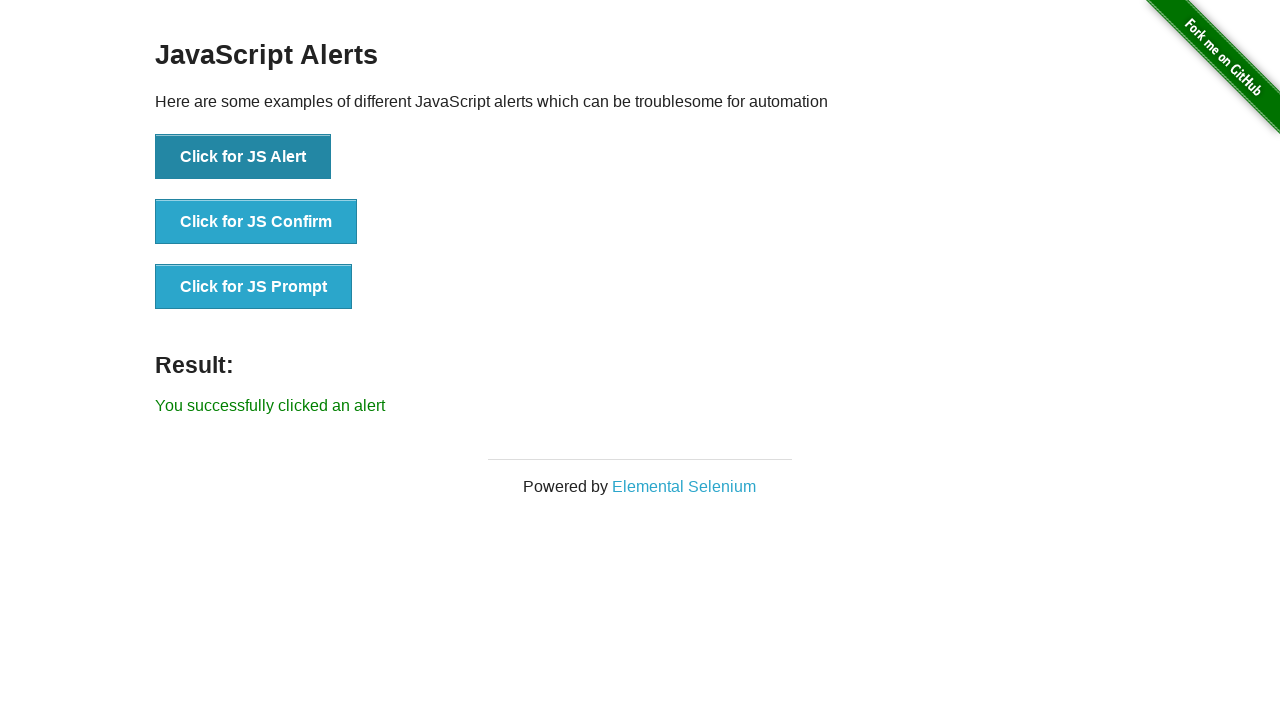

Clicked the JavaScript Alert button to trigger the alert at (243, 157) on xpath=//*[@id='content']/div/ul/li[1]/button
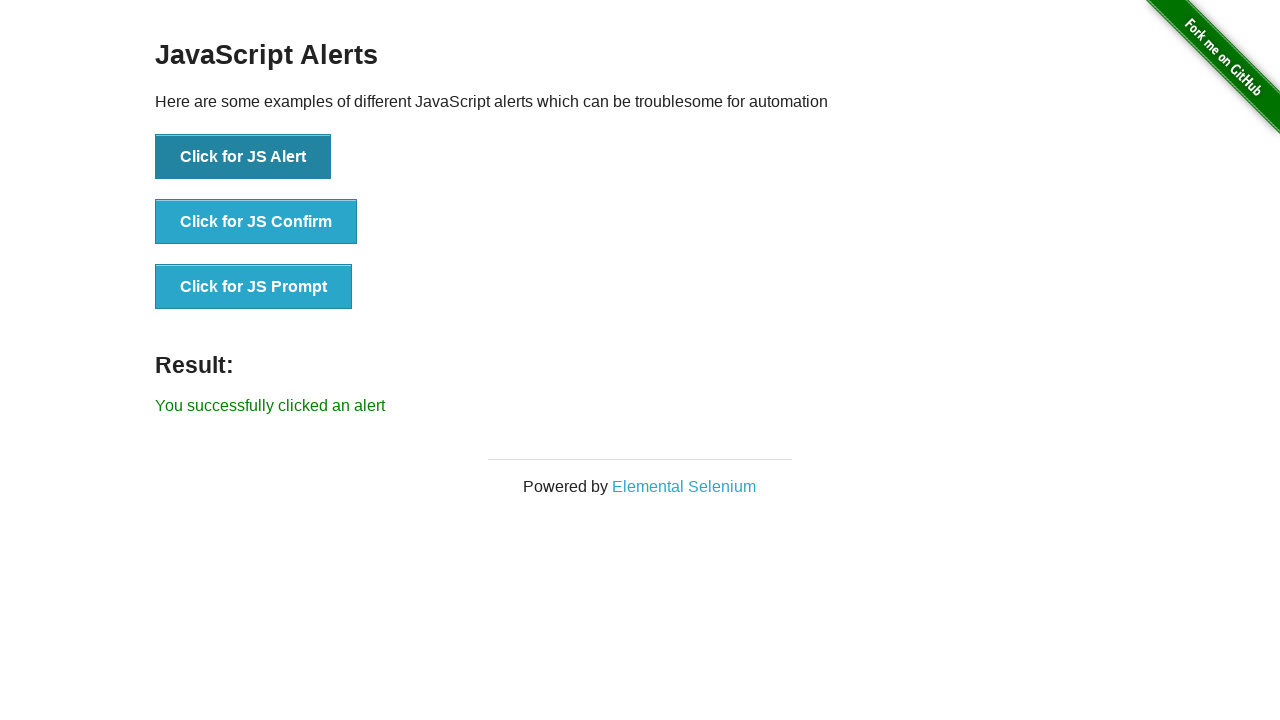

Alert was accepted and result message appeared
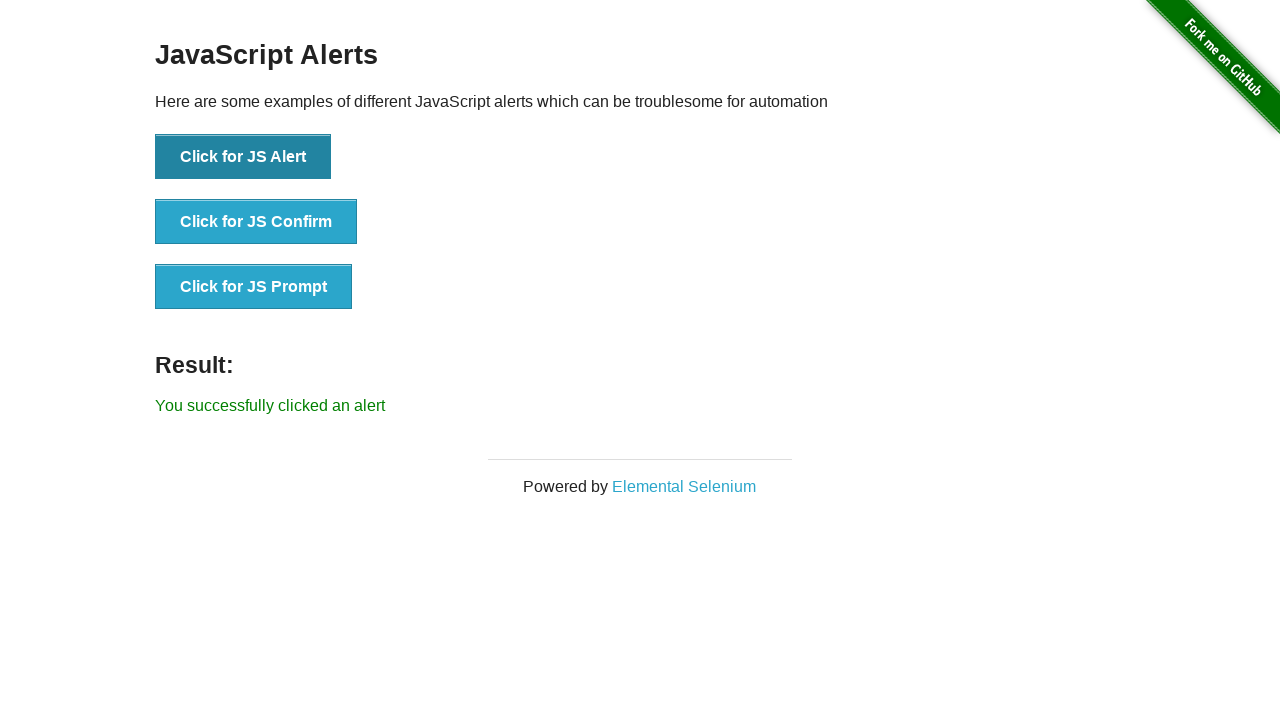

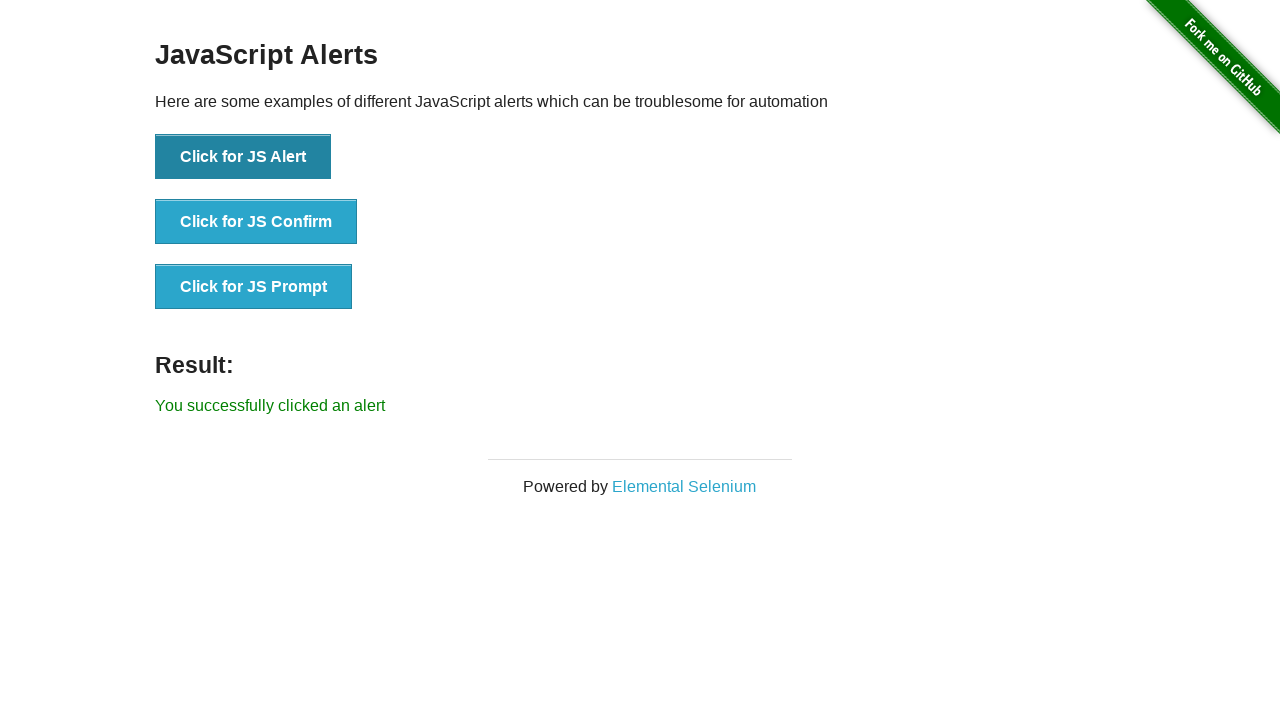